Tests basic navigation on the Fanzone36 website by navigating through the home page URL variations (root, /en/, and /en/home).

Starting URL: https://2021.fanzone36.com/

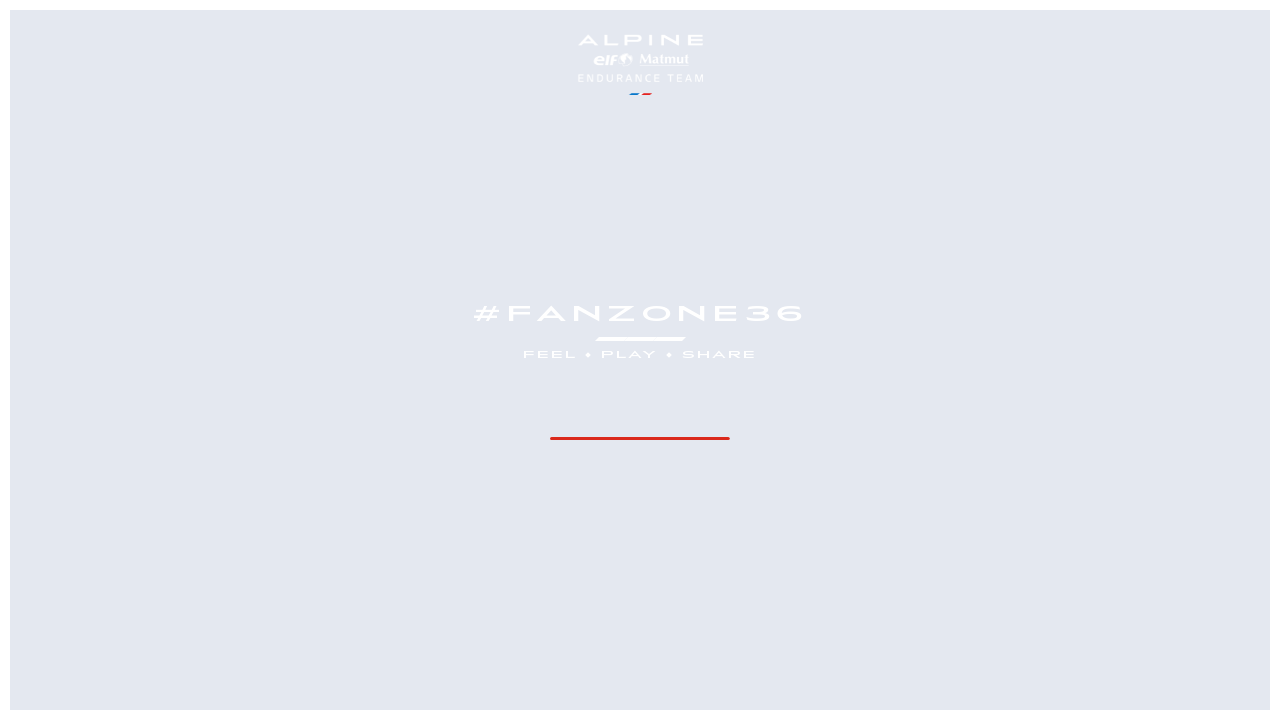

Navigated to English version of Fanzone36 at /en/
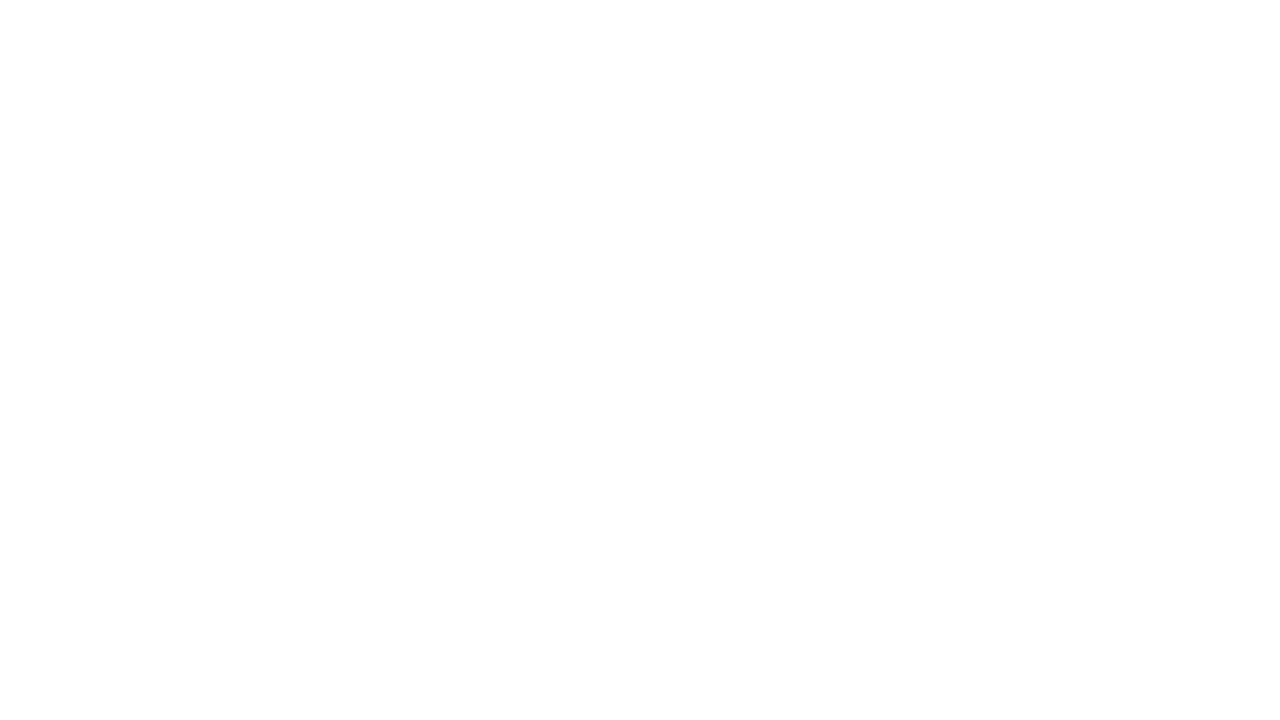

Navigated to home page at /en/home
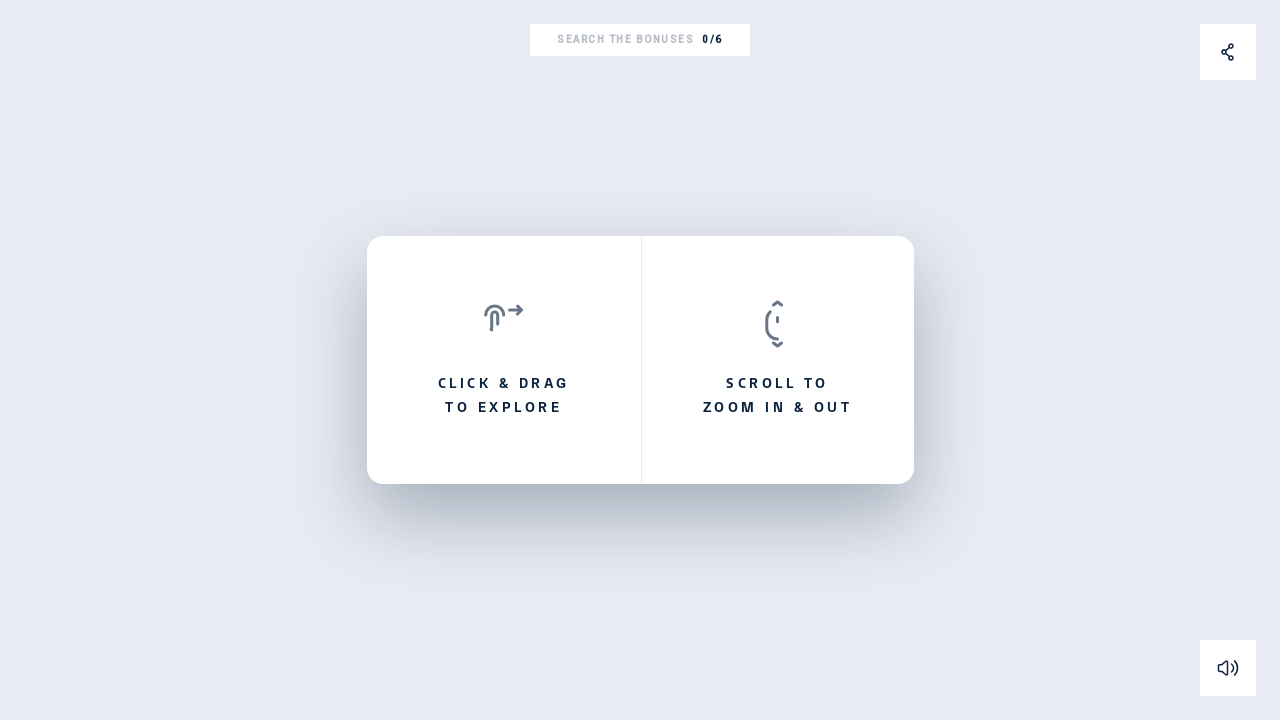

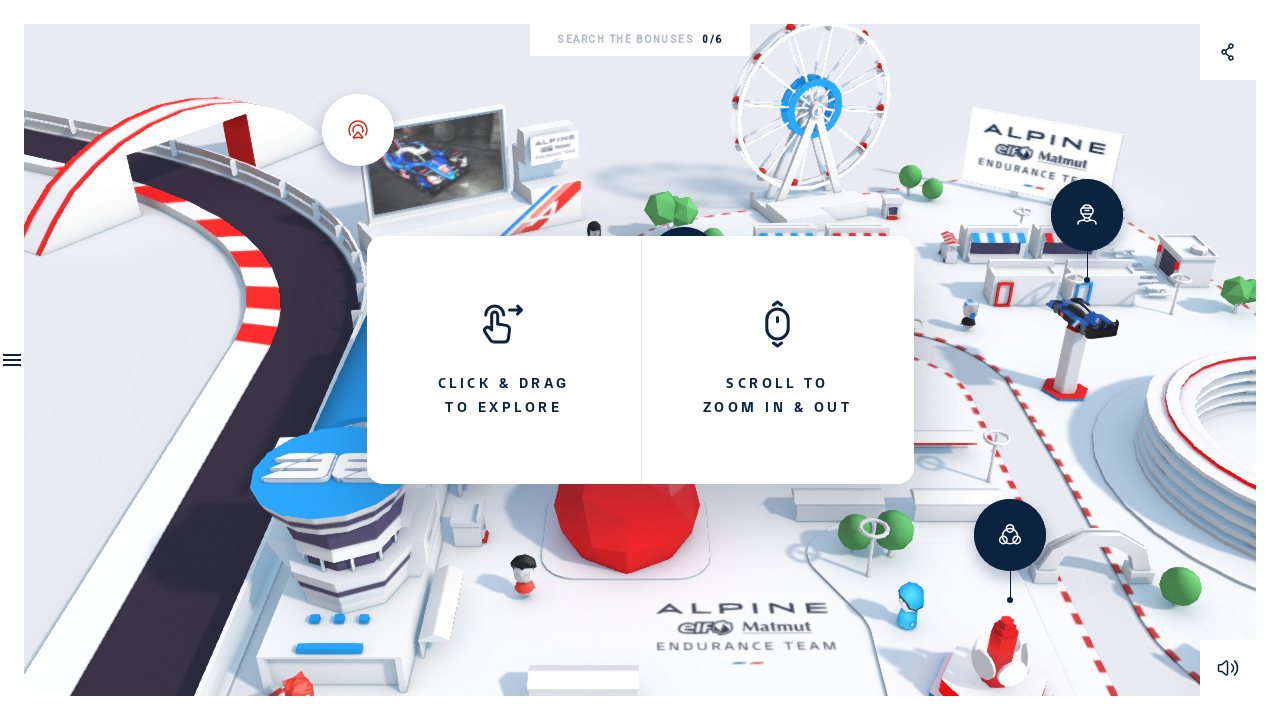